Tests browser tab handling by clicking a button to open a new tab, switching to the new tab to verify its content, closing the tab, and switching back to the parent window.

Starting URL: https://demoqa.com/browser-windows

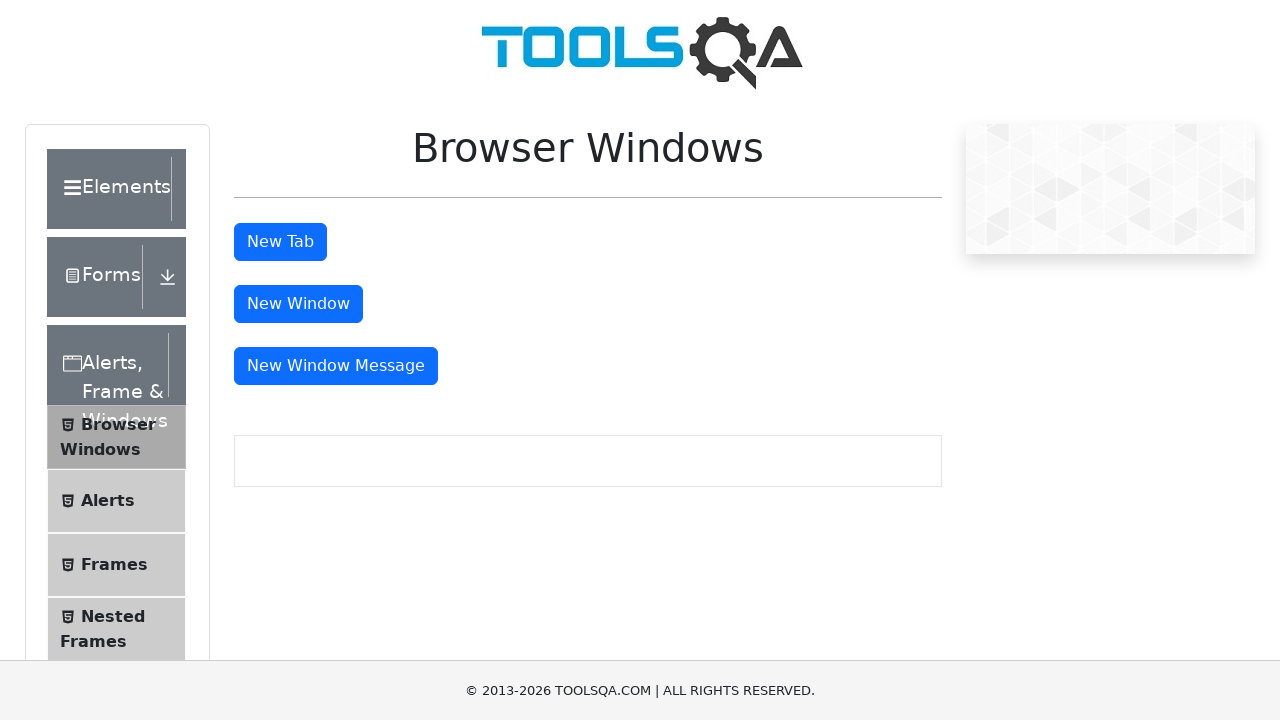

Clicked tab button to open new tab at (280, 242) on #tabButton
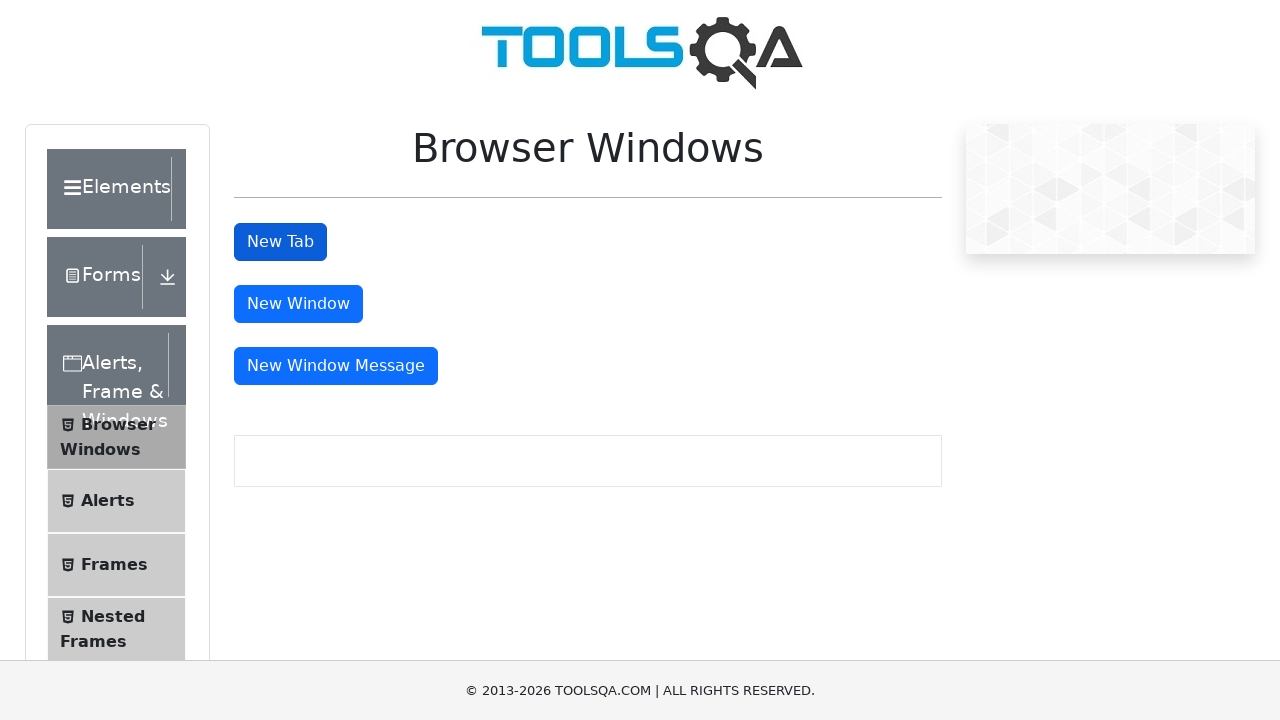

New tab page object obtained
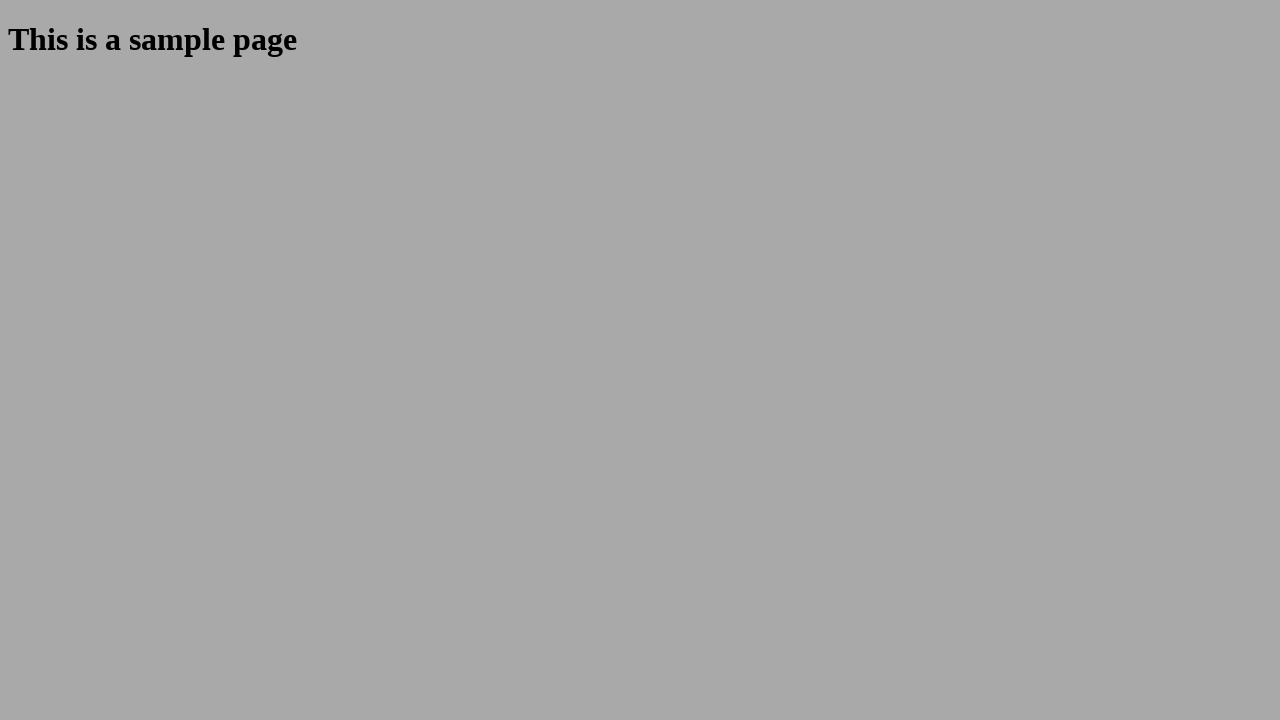

Sample heading element loaded in new tab
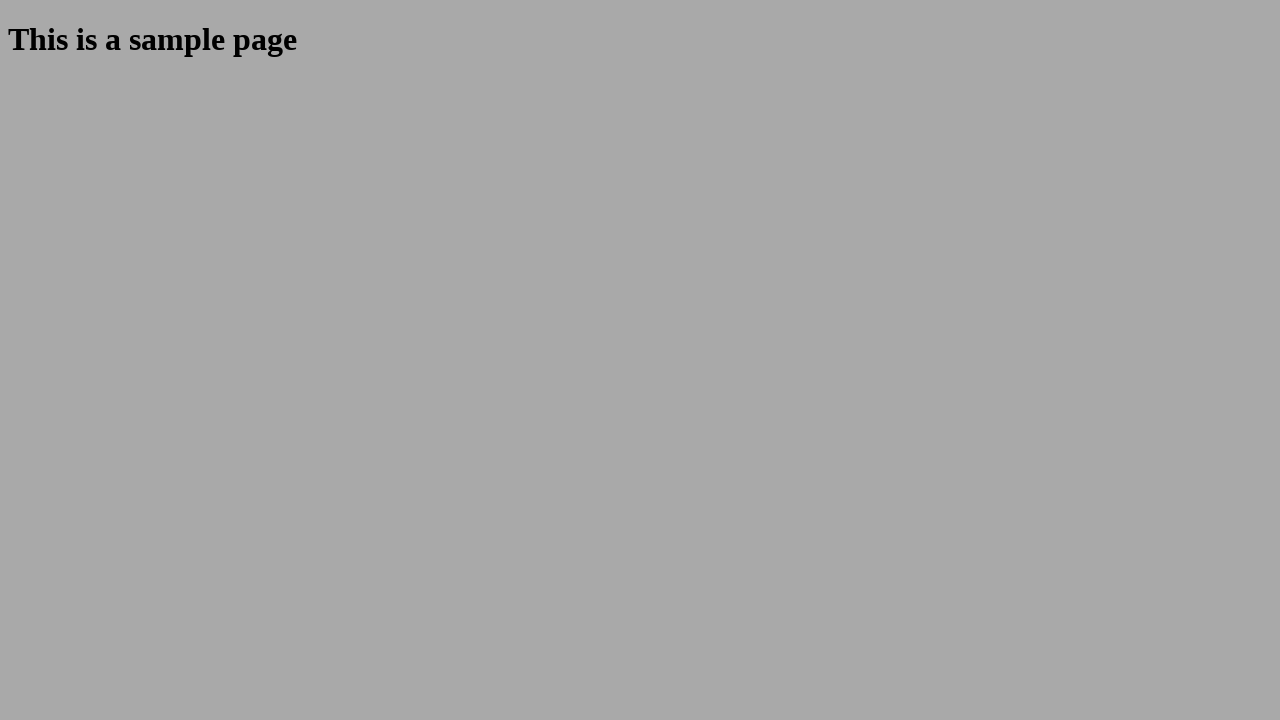

Retrieved sample text from new tab: 'This is a sample page'
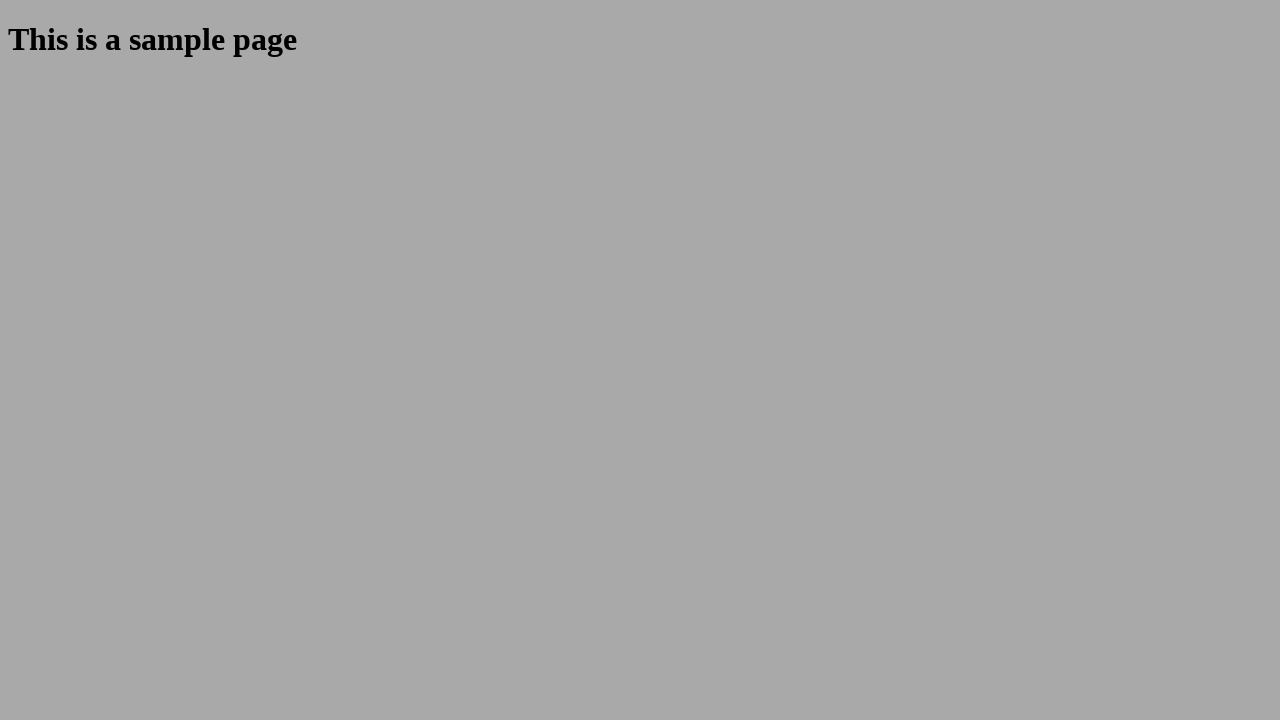

Closed the new tab
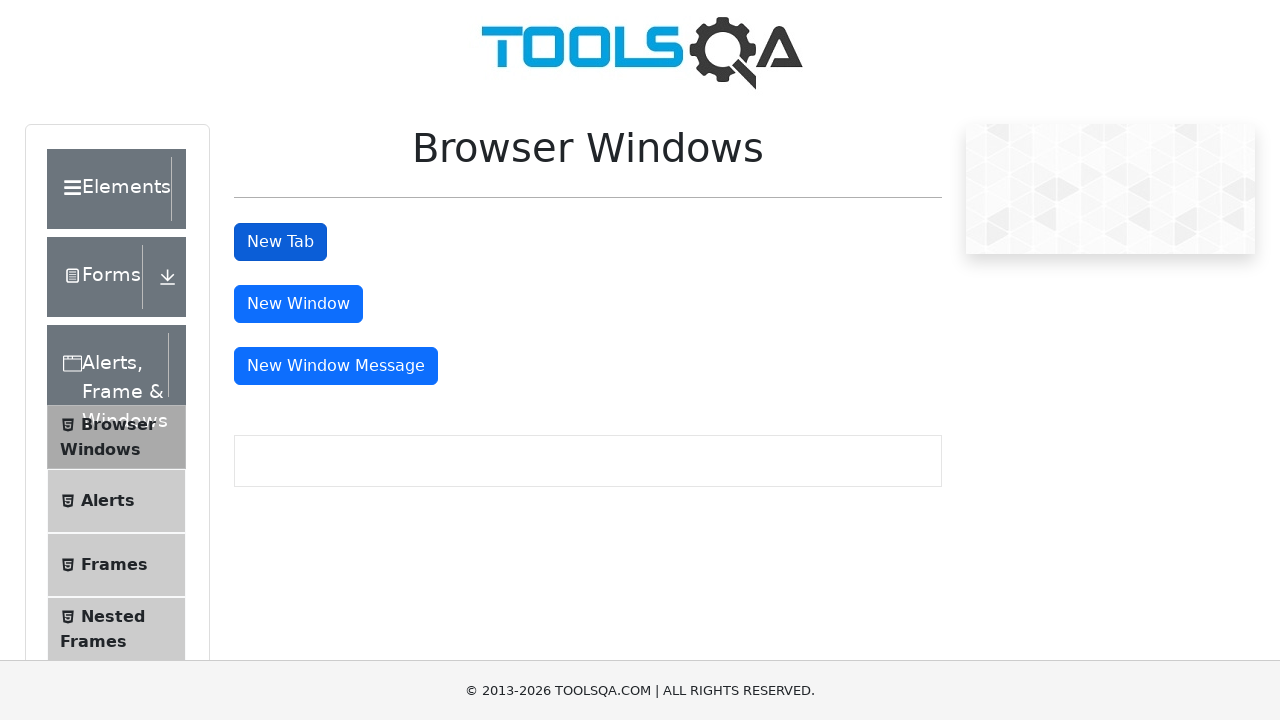

Verified parent window is still active with tab button present
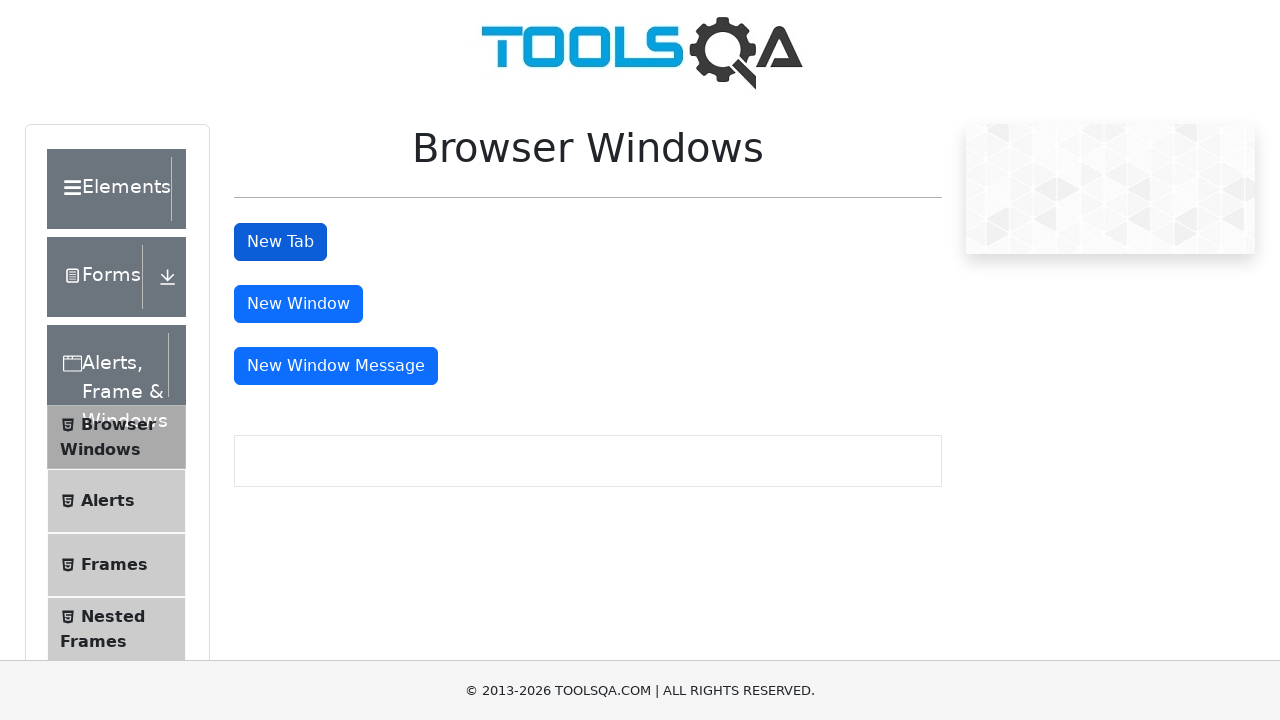

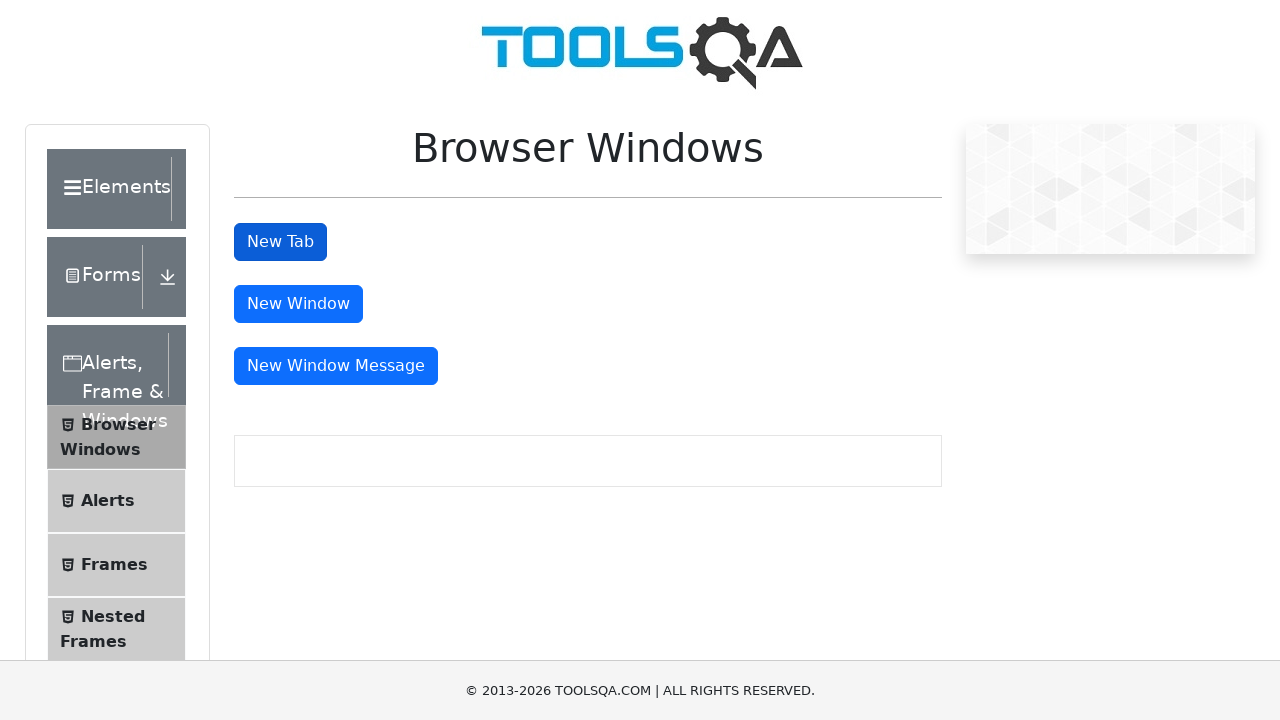